Navigates to the-internet.herokuapp.com and clicks on the Inputs link to navigate to the inputs page

Starting URL: https://the-internet.herokuapp.com/

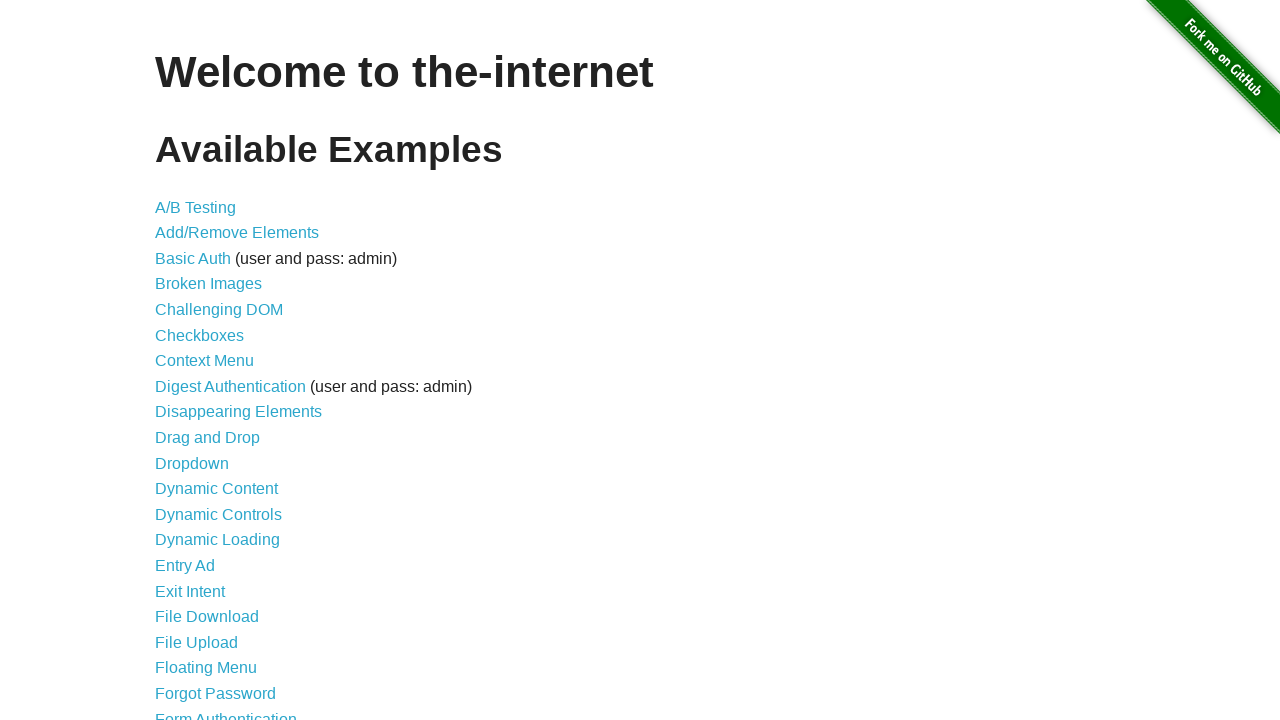

Navigated to the-internet.herokuapp.com
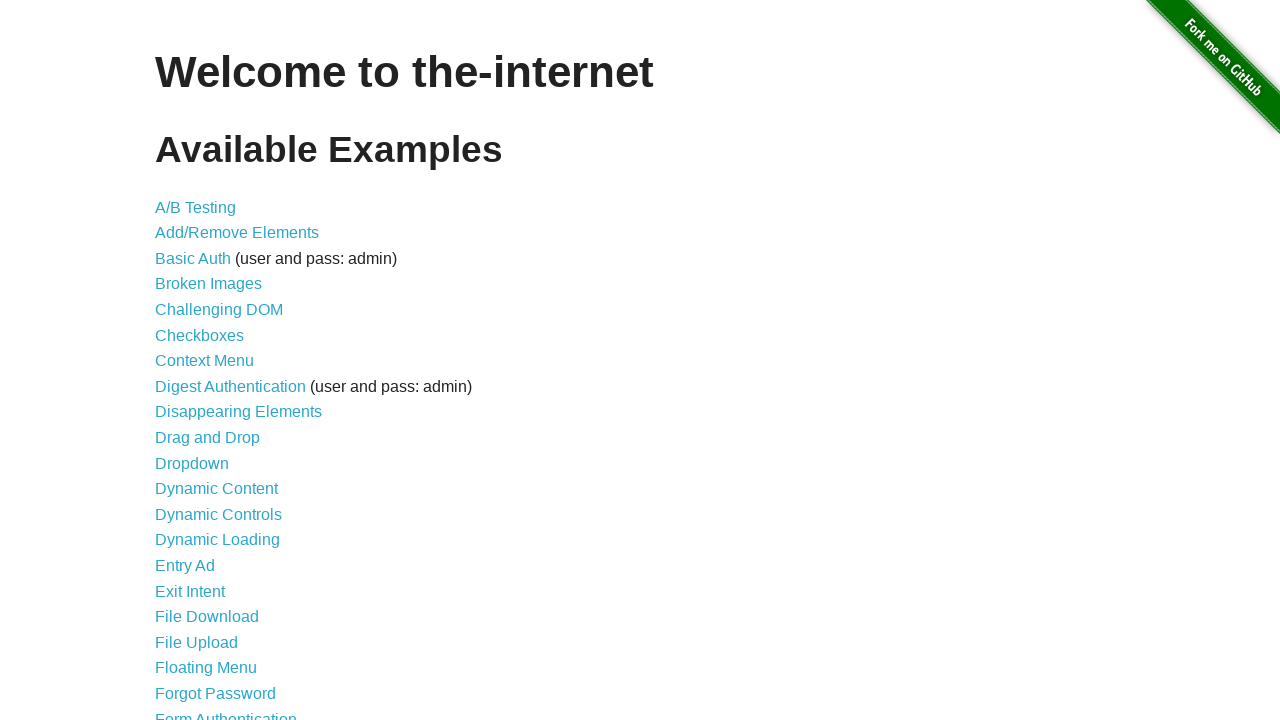

Clicked on the Inputs link at (176, 361) on a[href='/inputs']
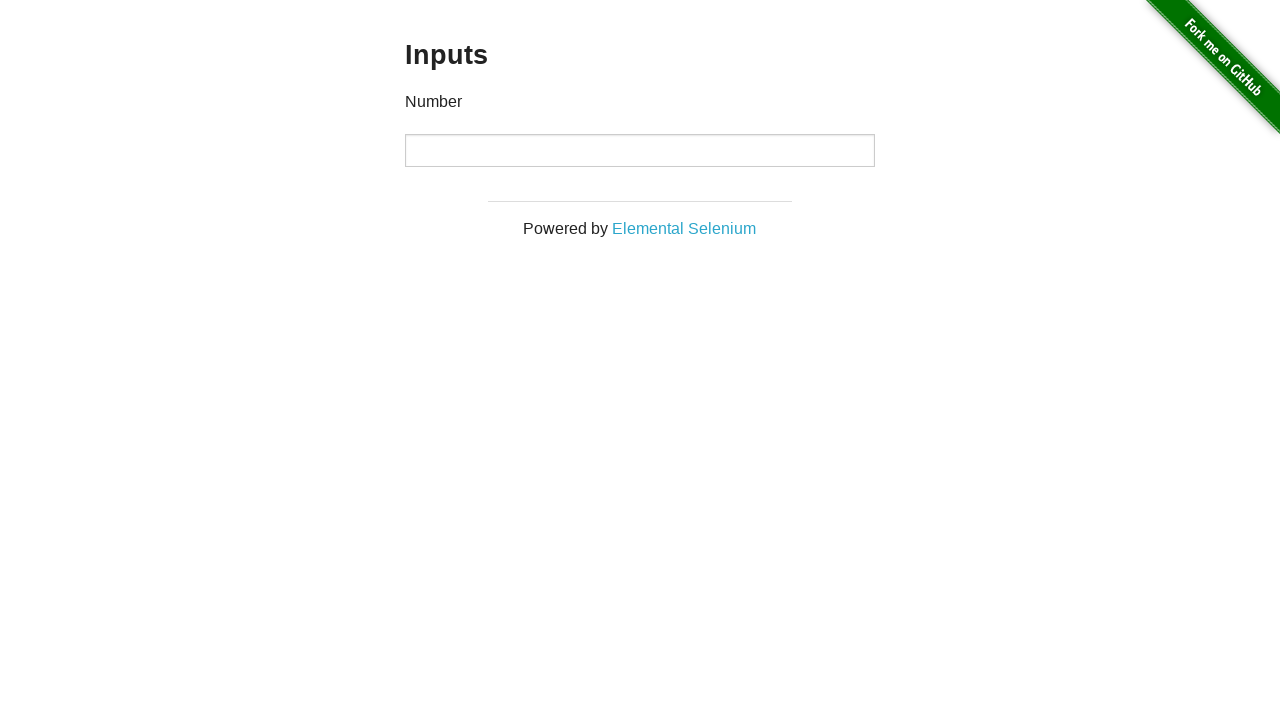

Inputs page loaded
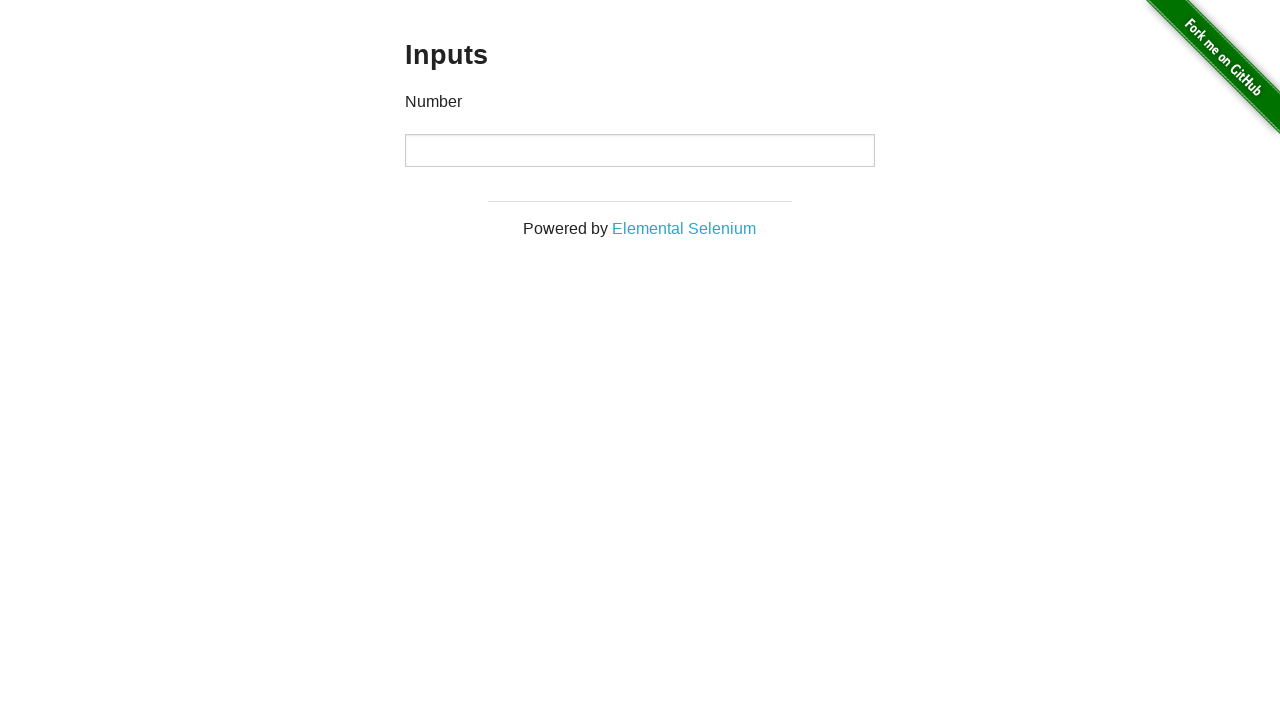

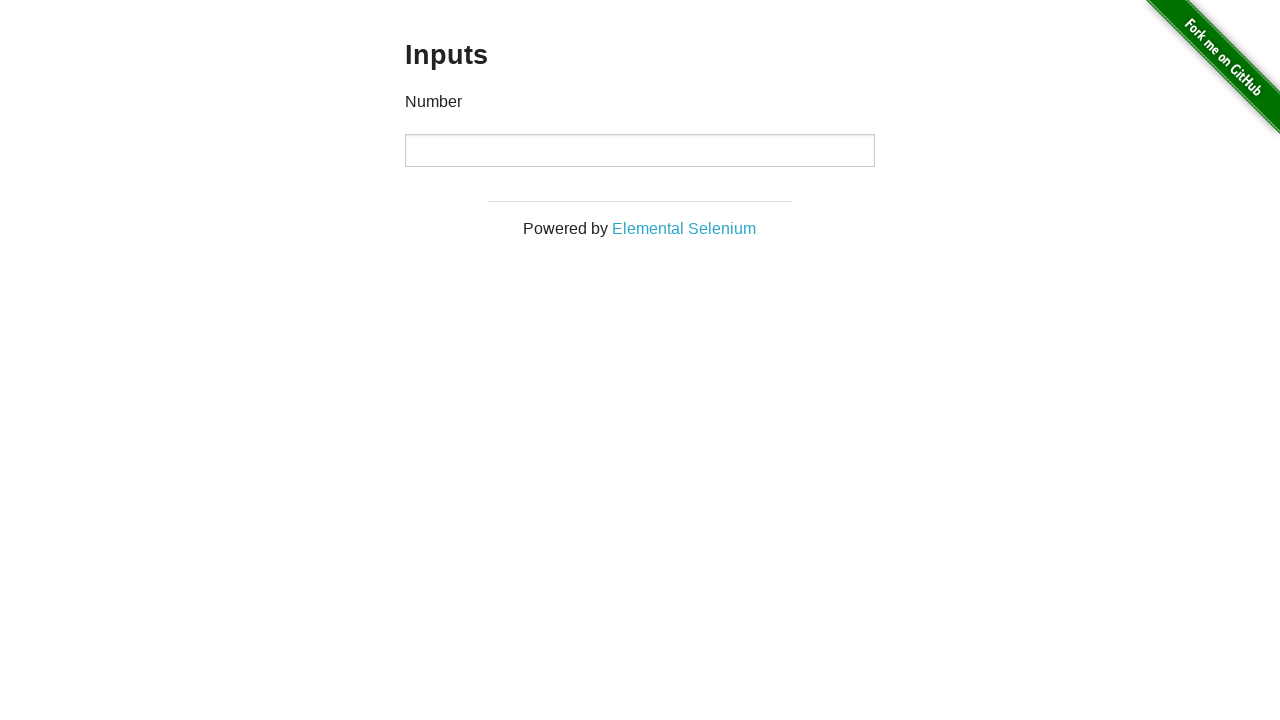